Tests a web form by filling a text input field with "Selenium" and submitting the form, then verifies the success message is displayed.

Starting URL: https://www.selenium.dev/selenium/web/web-form.html

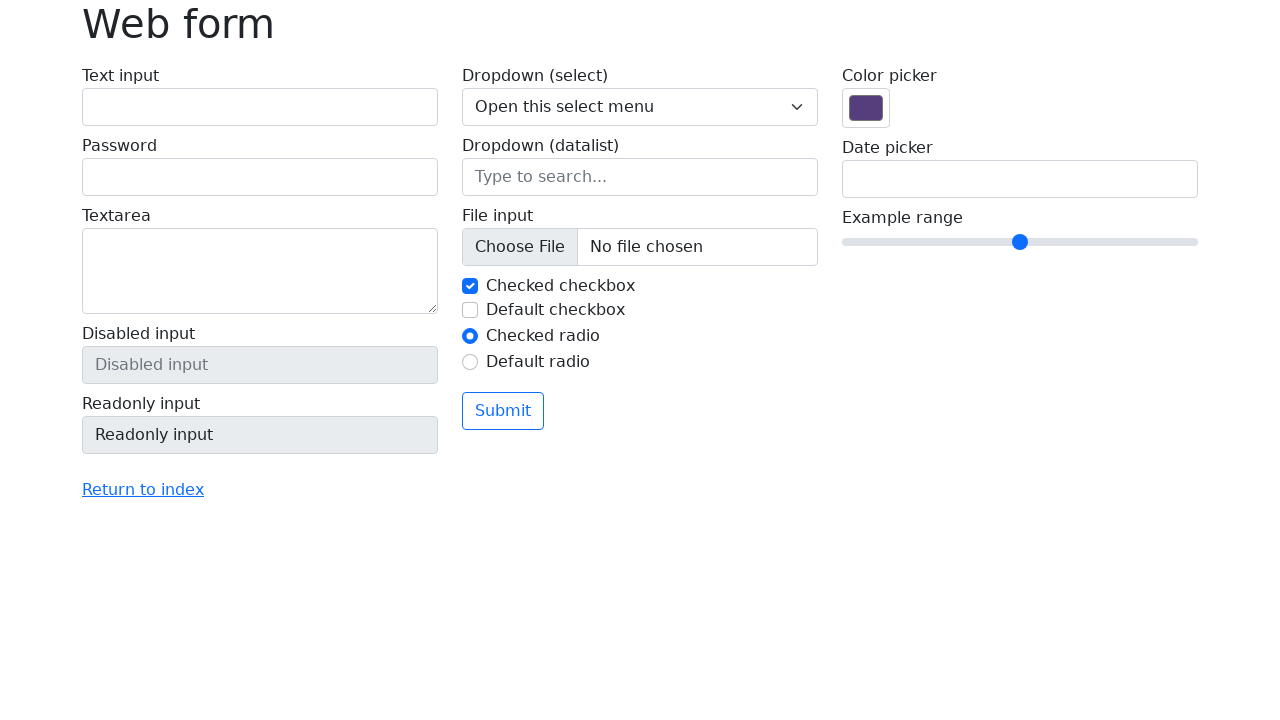

Verified page title is 'Web form'
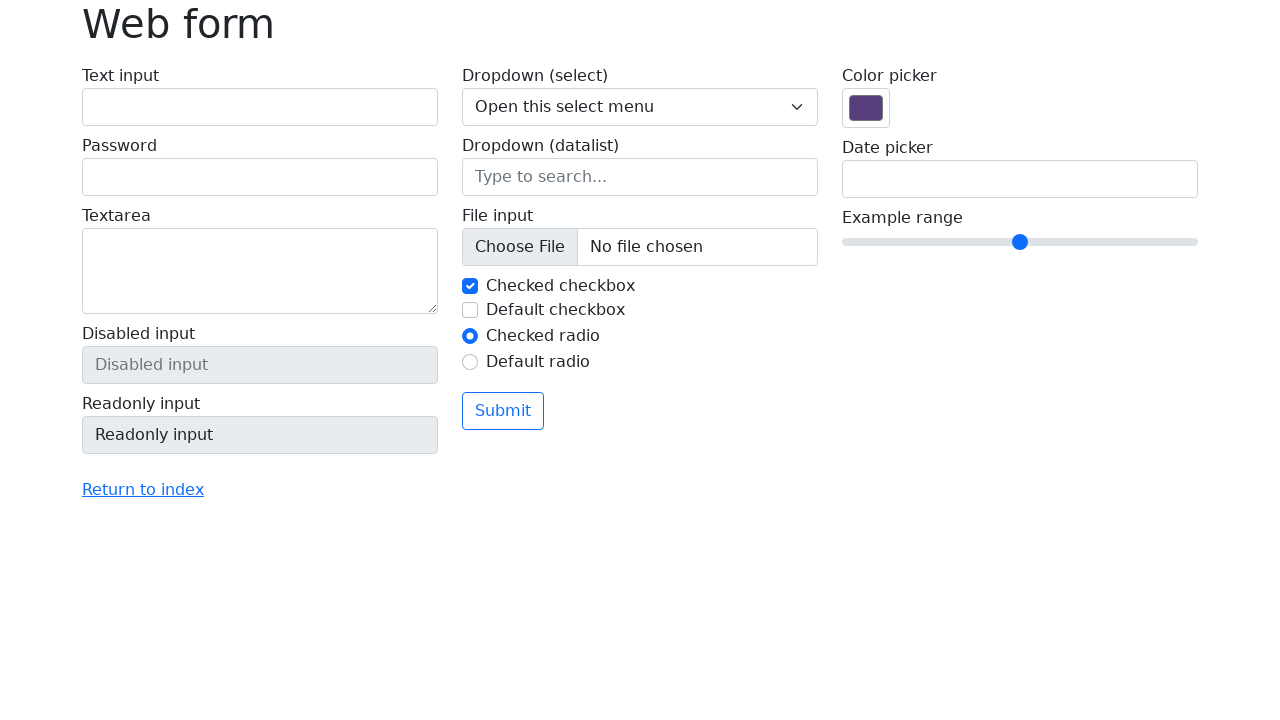

Filled text input field with 'Selenium' on input[name='my-text']
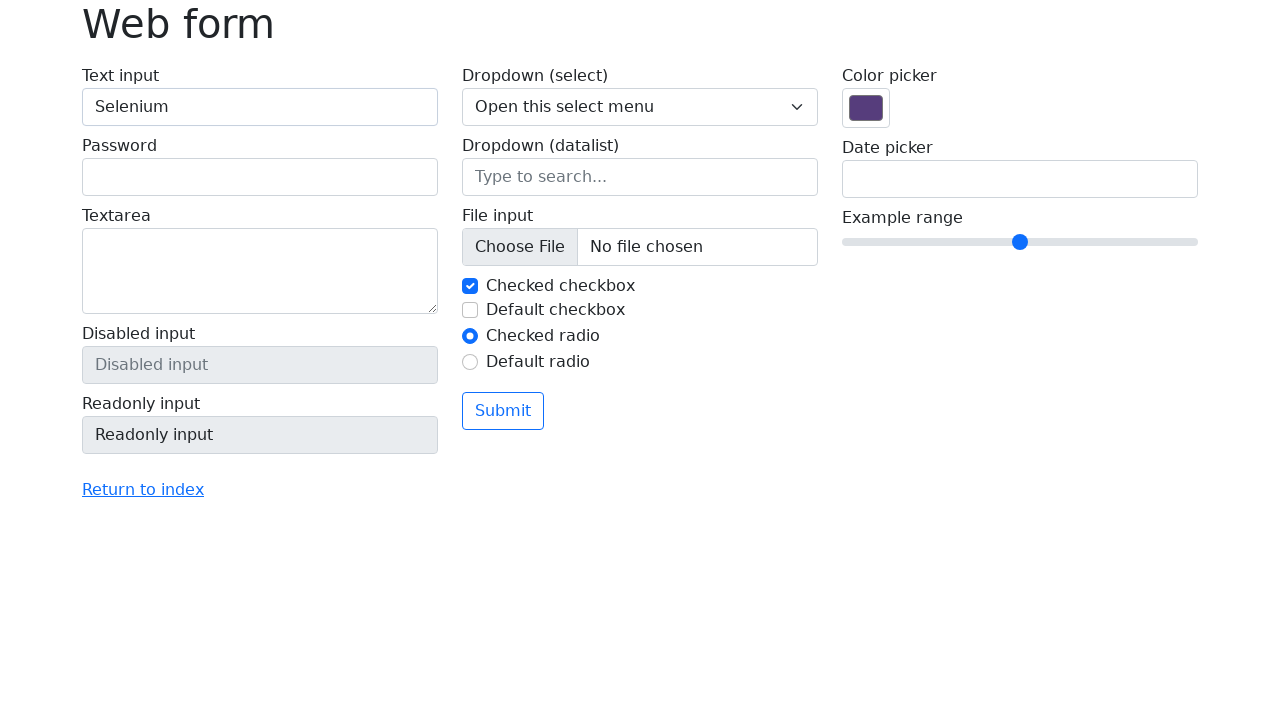

Clicked submit button at (503, 411) on button
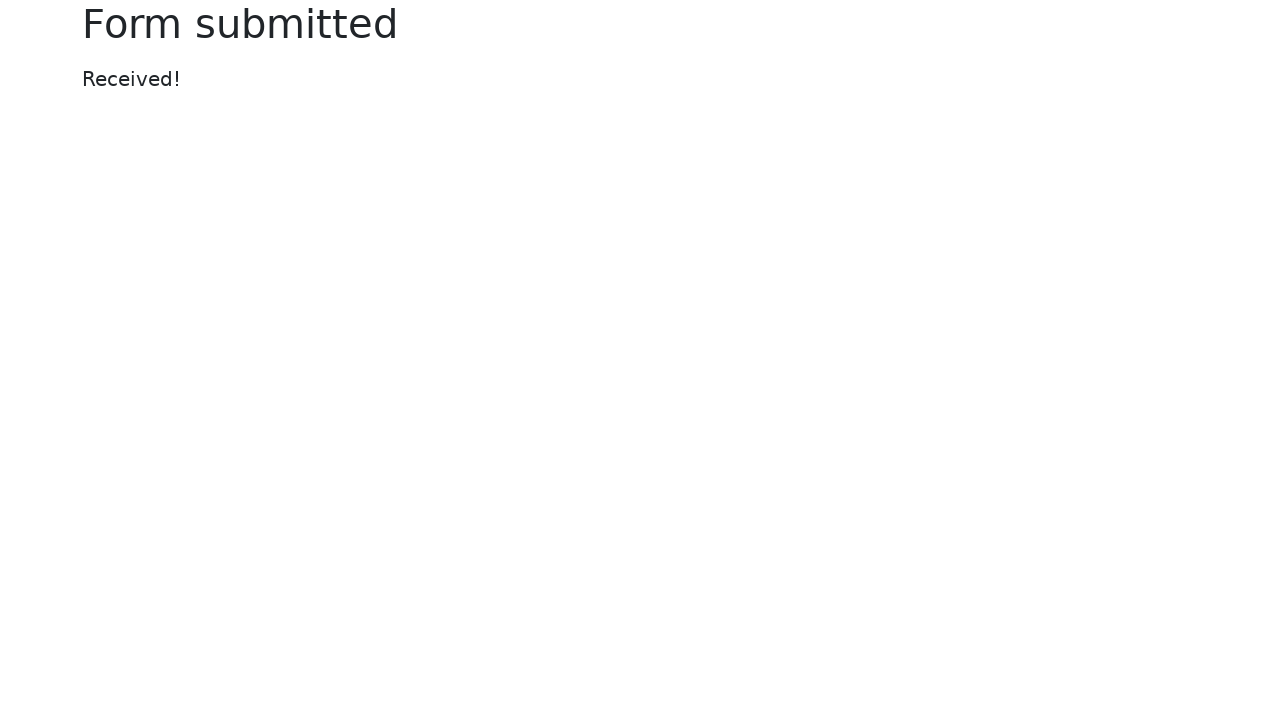

Success message element appeared
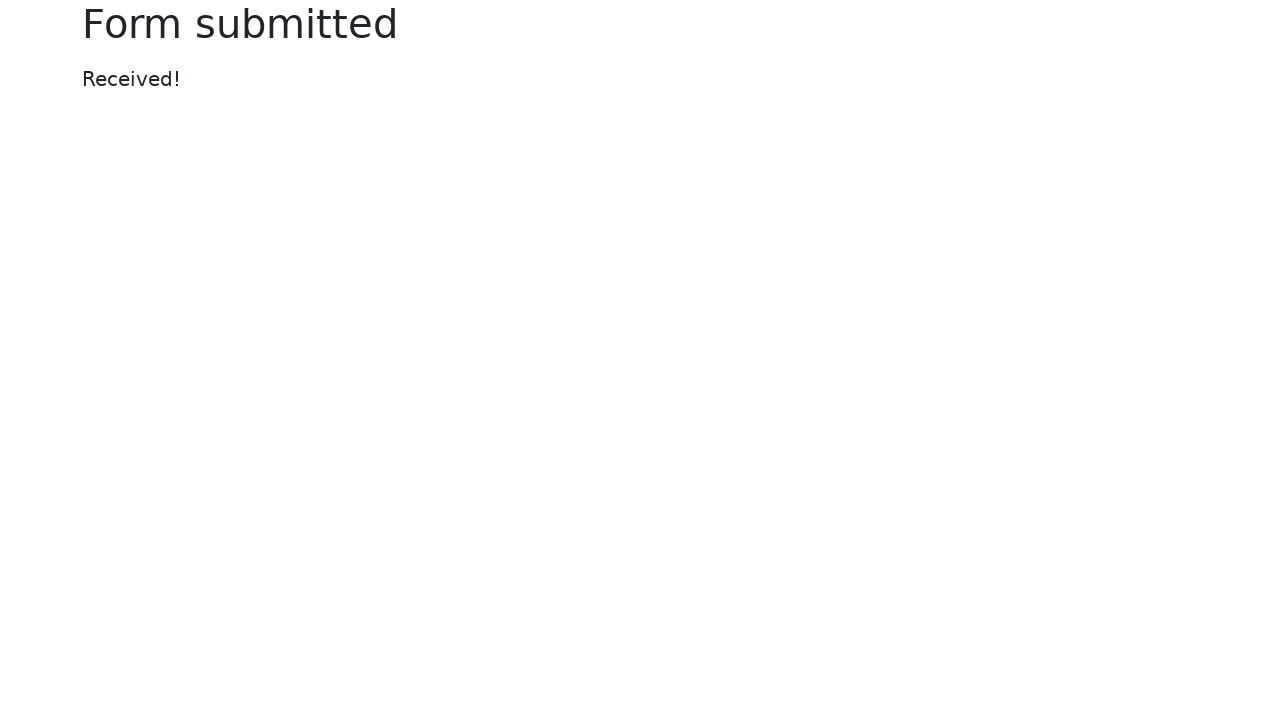

Verified success message displays 'Received!'
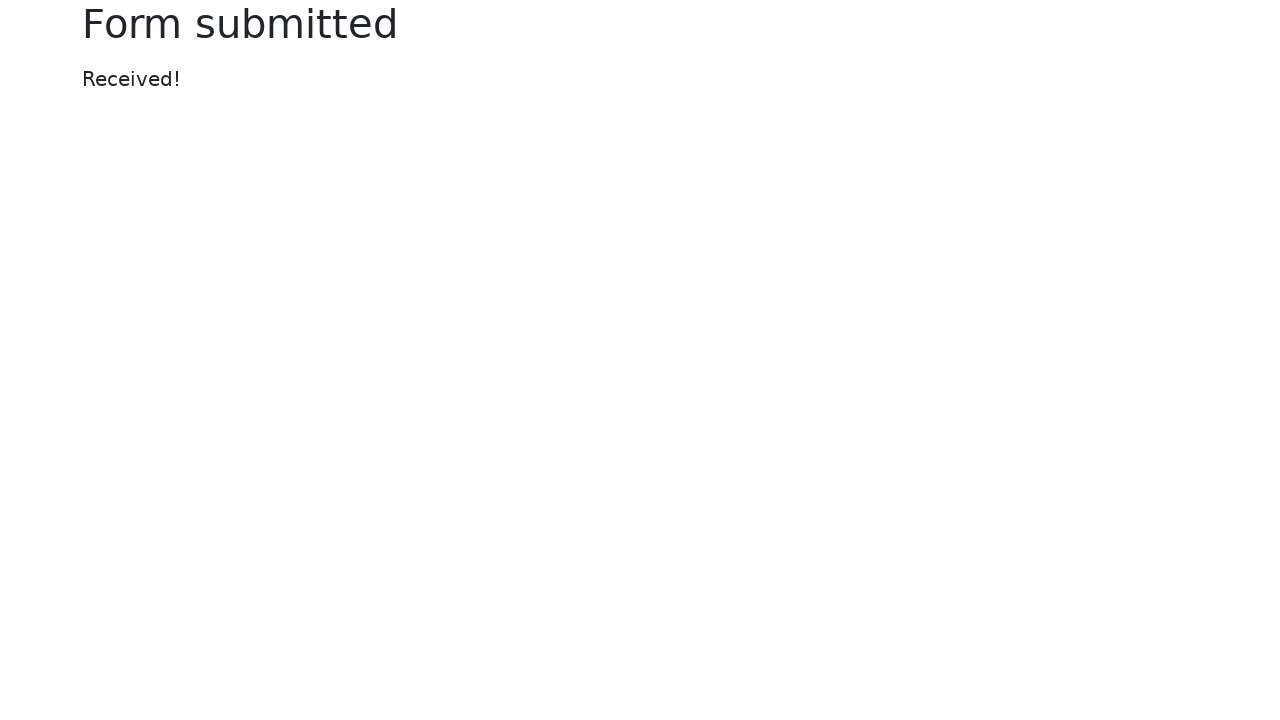

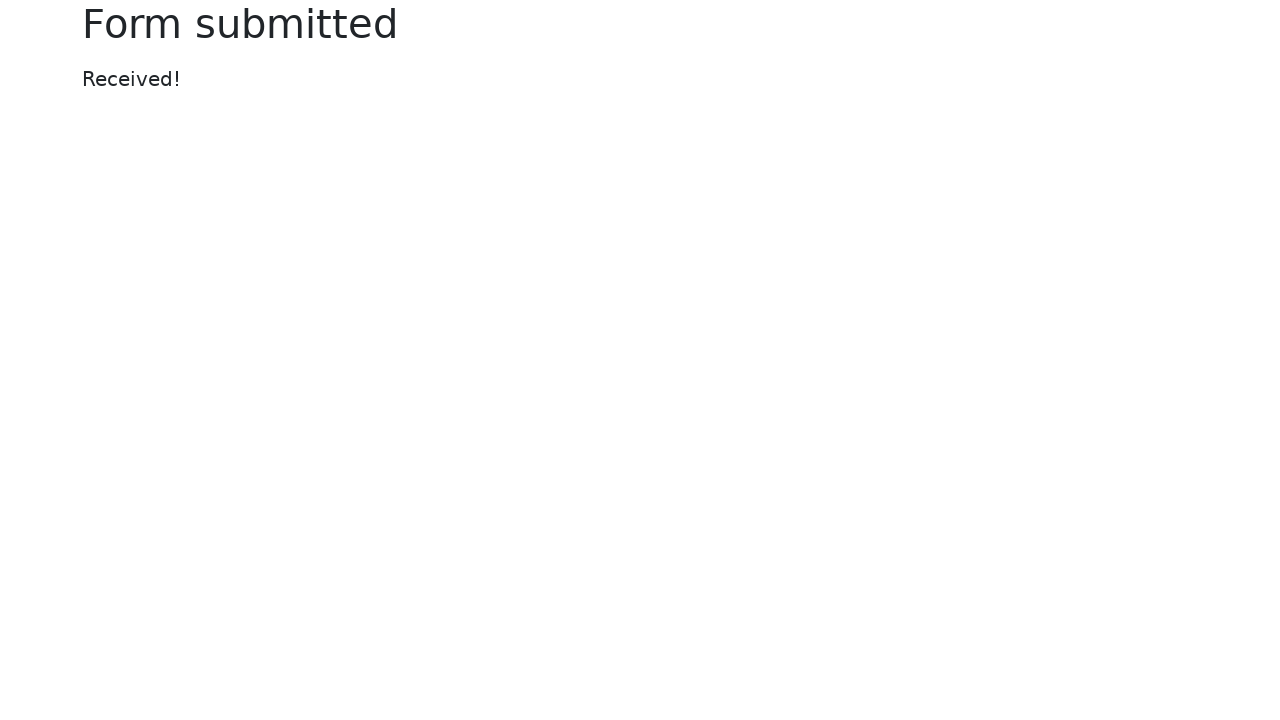